Clicks the male gender radio button/checkbox on the form

Starting URL: https://testautomationpractice.blogspot.com/

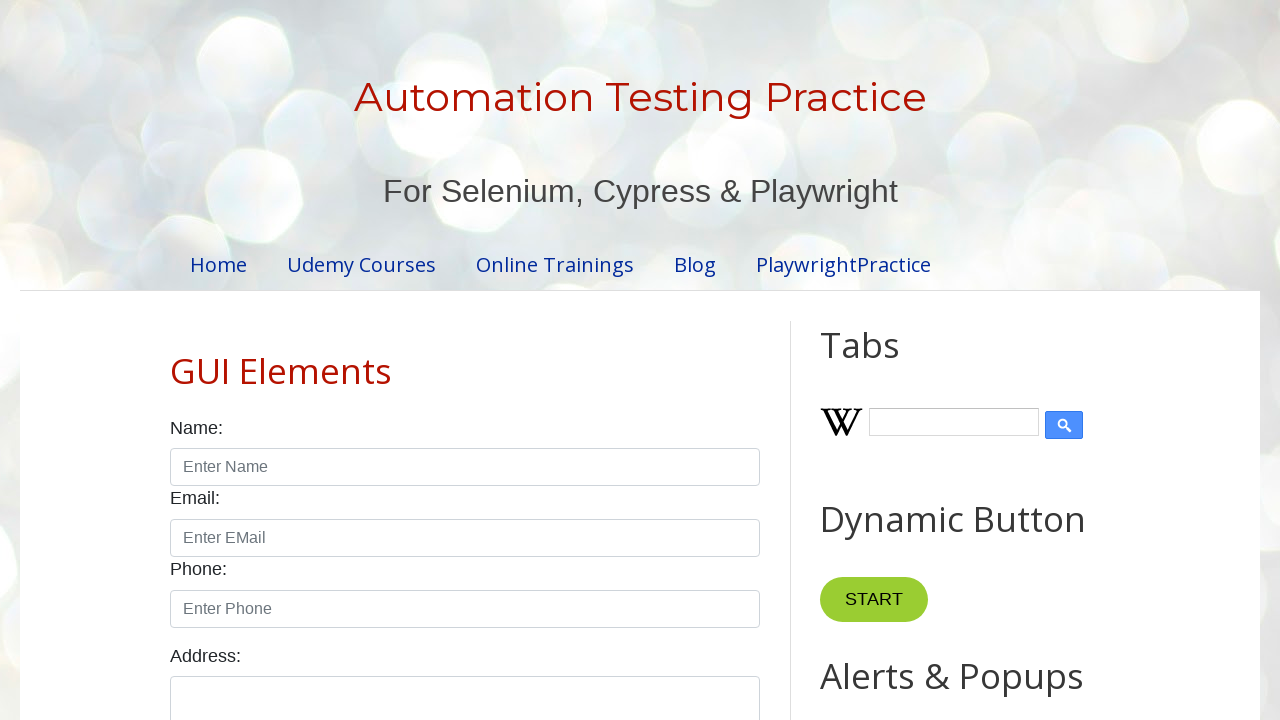

Clicked the male gender radio button/checkbox on the form at (176, 360) on #male
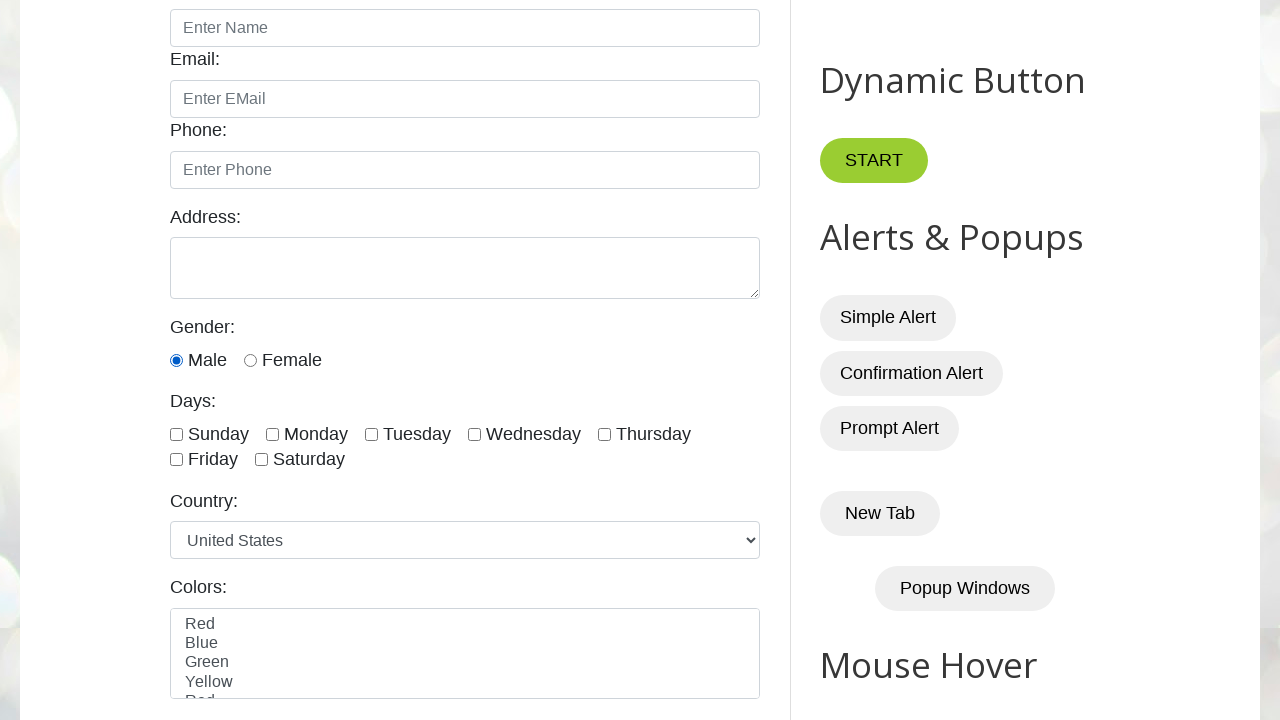

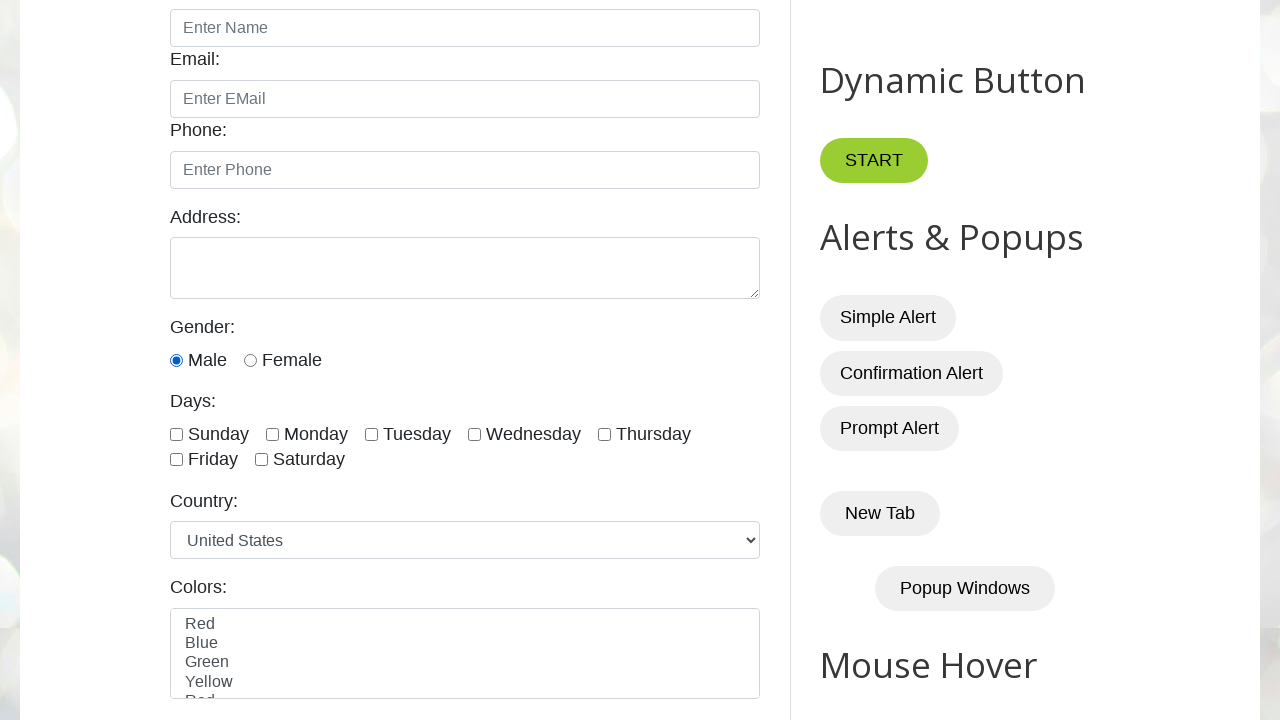